Tests different types of mouse click interactions (double-click, right-click, and regular click) on button elements

Starting URL: https://demoqa.com/buttons

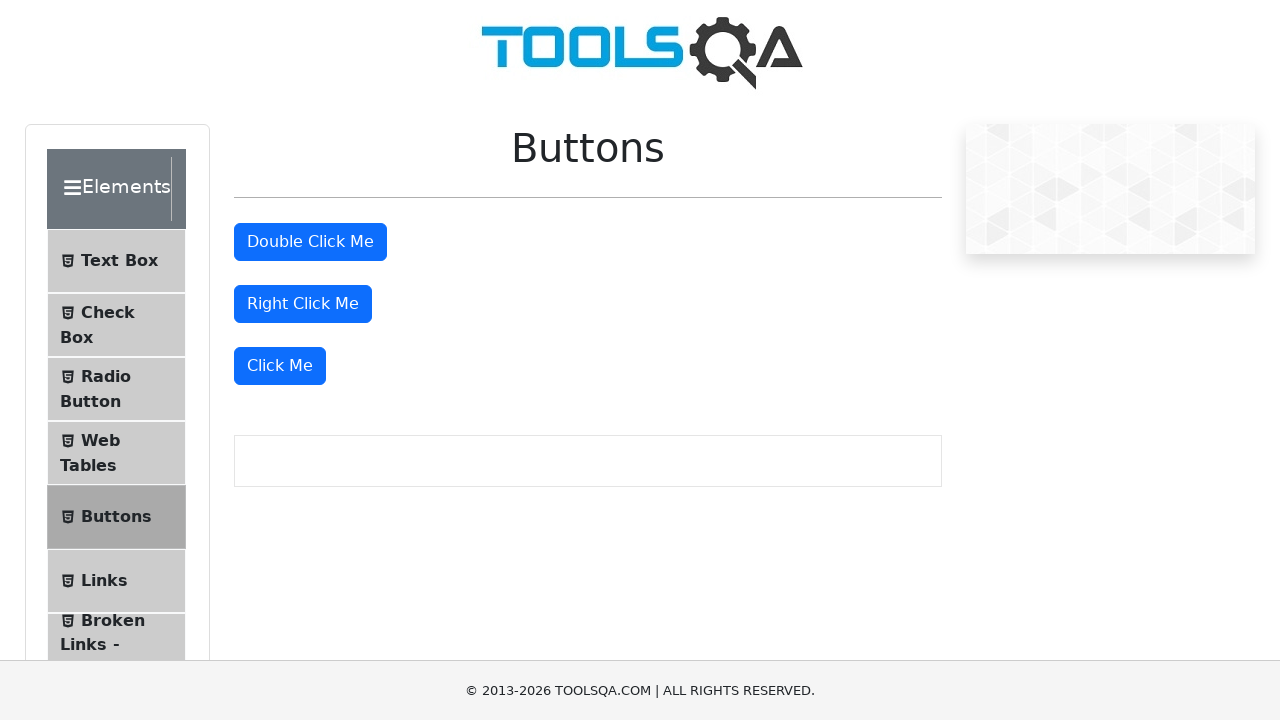

Double-clicked the double-click button at (310, 242) on #doubleClickBtn
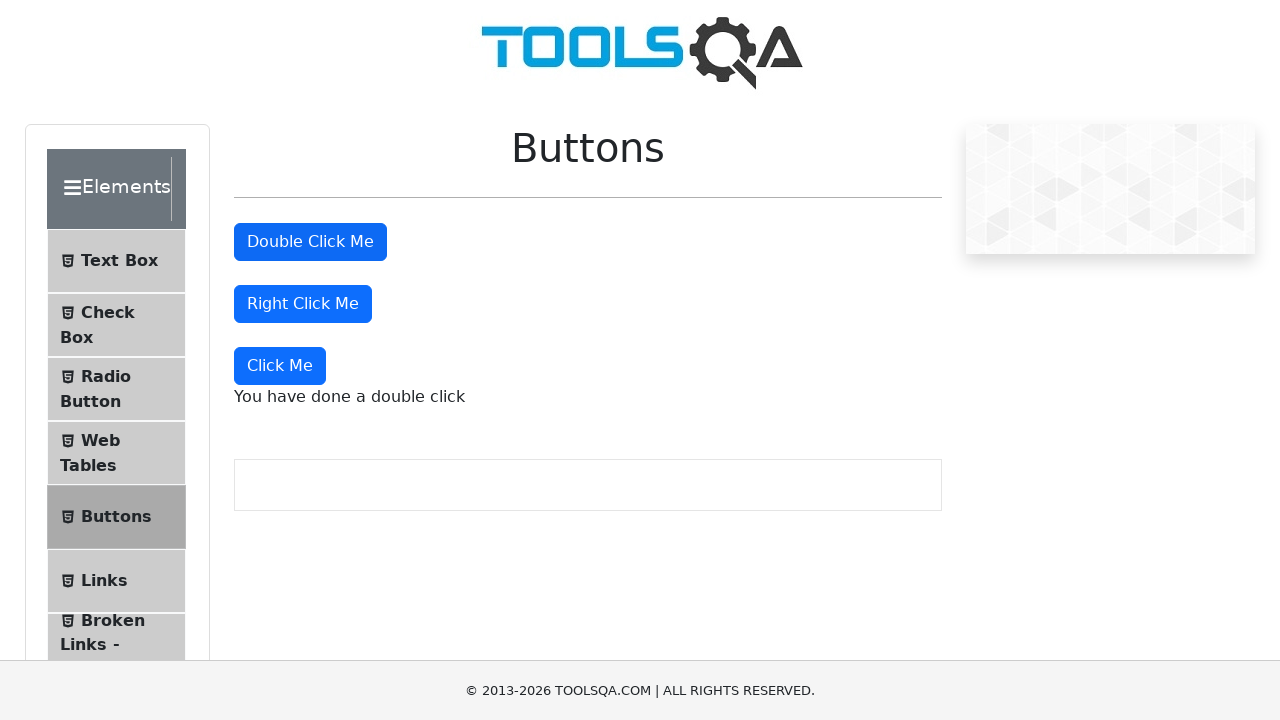

Right-clicked the right-click button at (303, 304) on #rightClickBtn
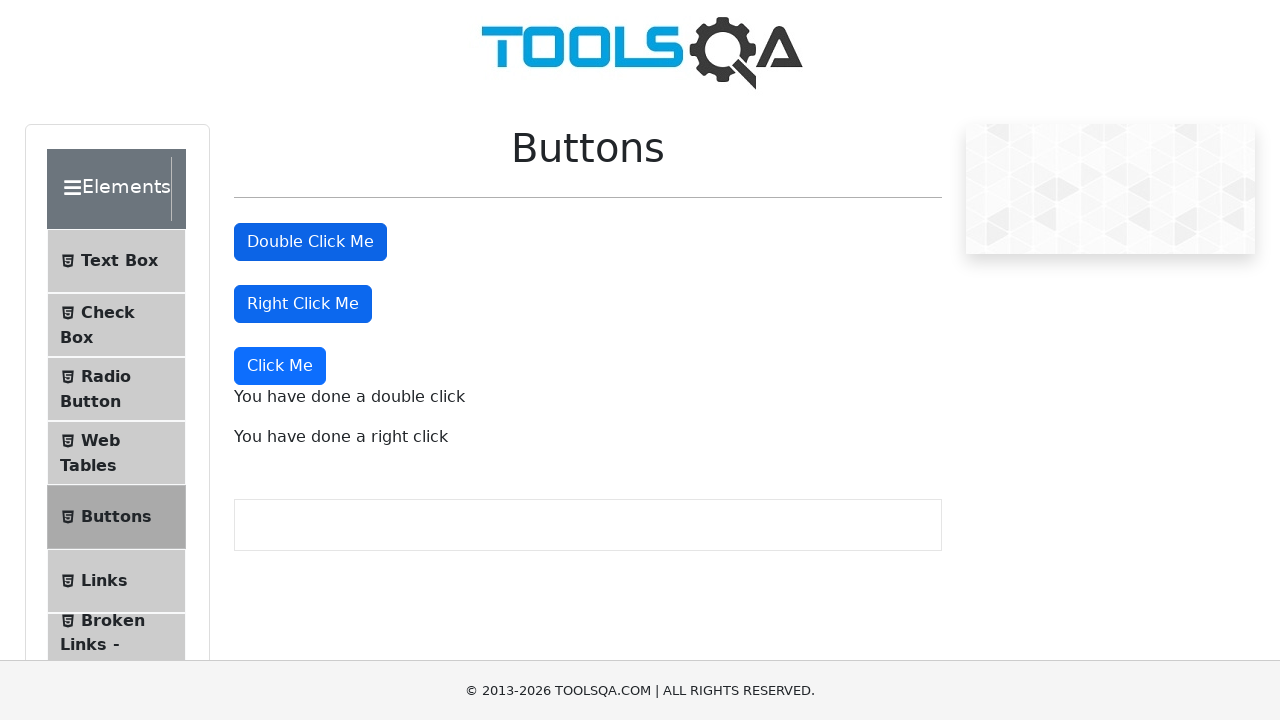

Clicked the 'Click Me' button at (280, 366) on xpath=//button[text()='Click Me']
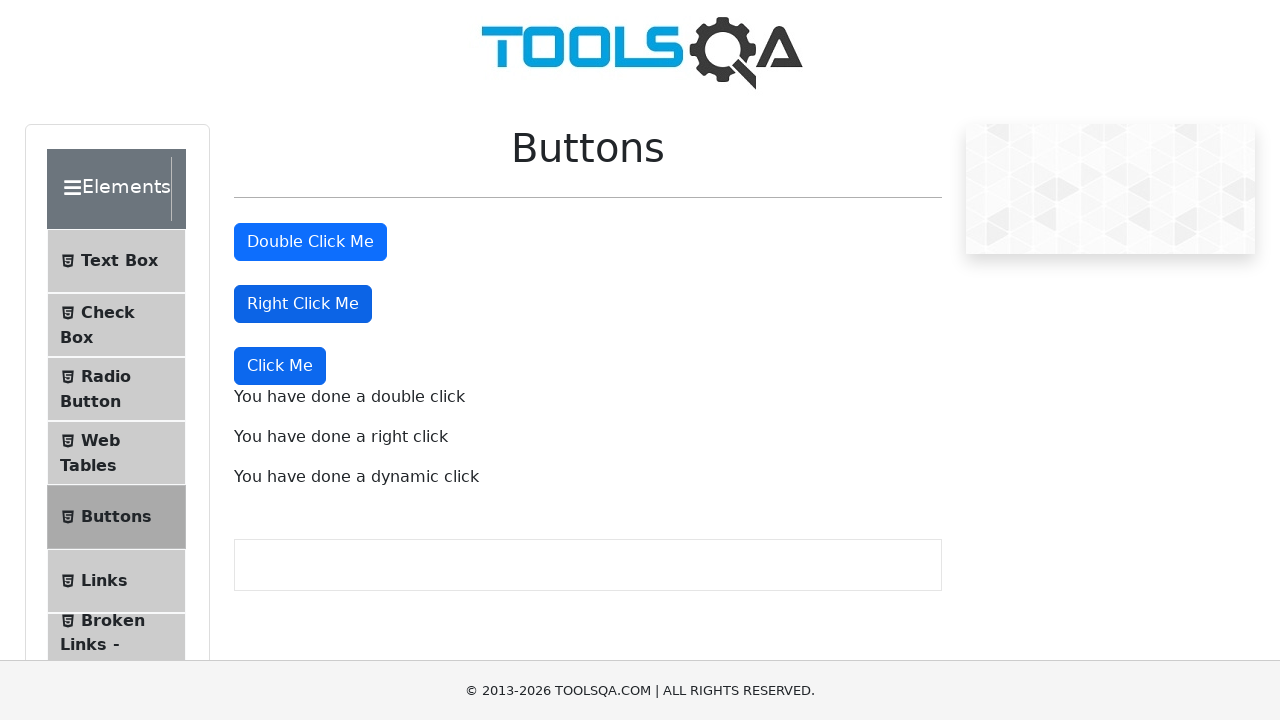

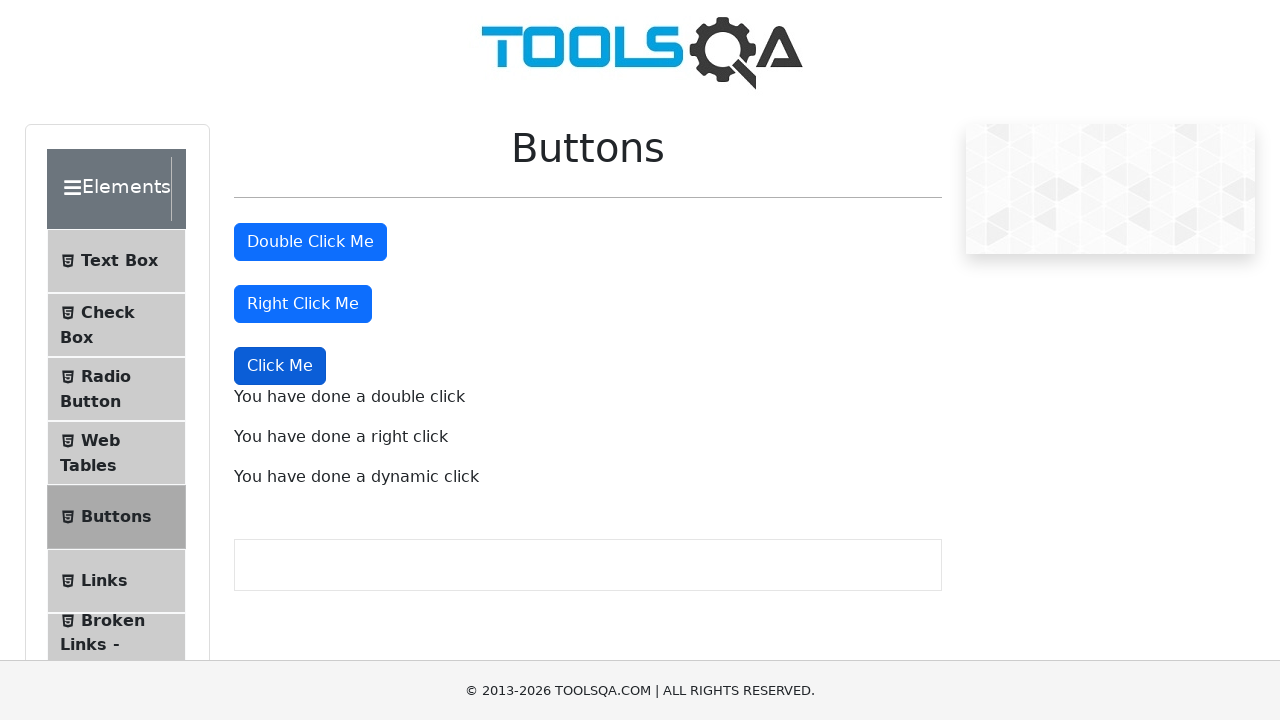